Tests handling of frames/iframes by locating an input field within a frame and filling it with text

Starting URL: https://ui.vision/demo/webtest/frames/

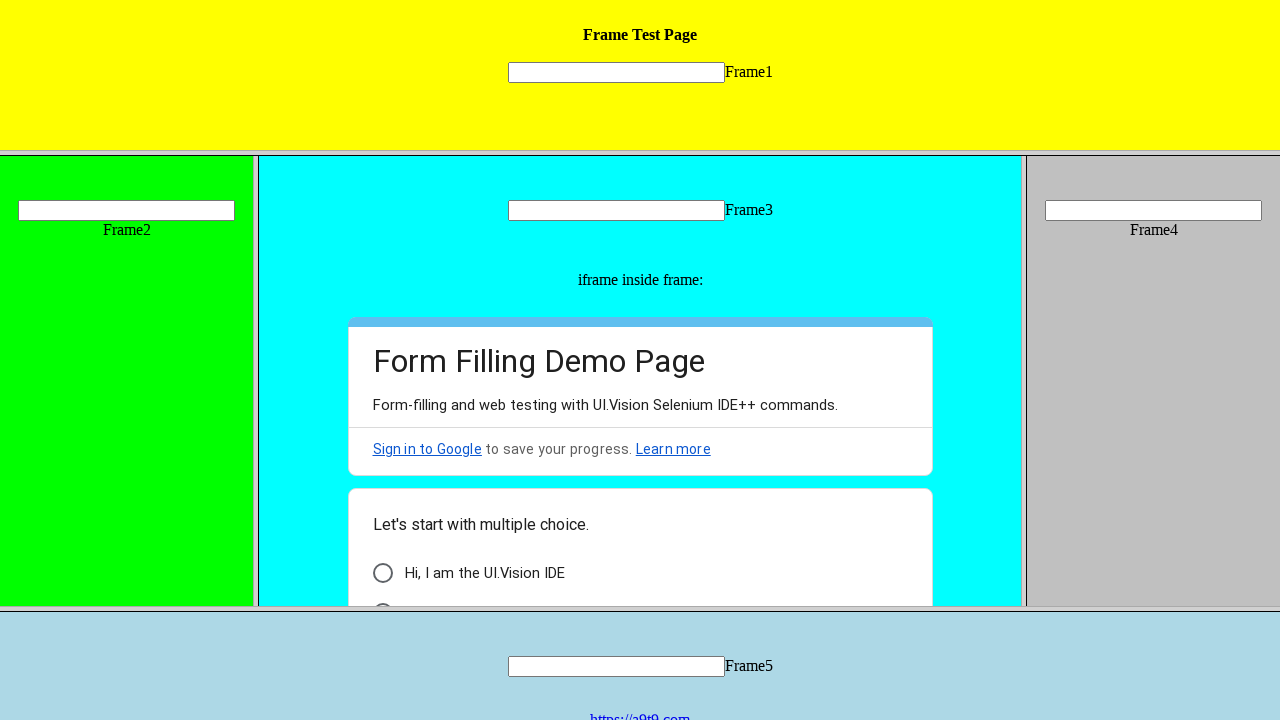

Located input field 'mytext1' within frame_1.html
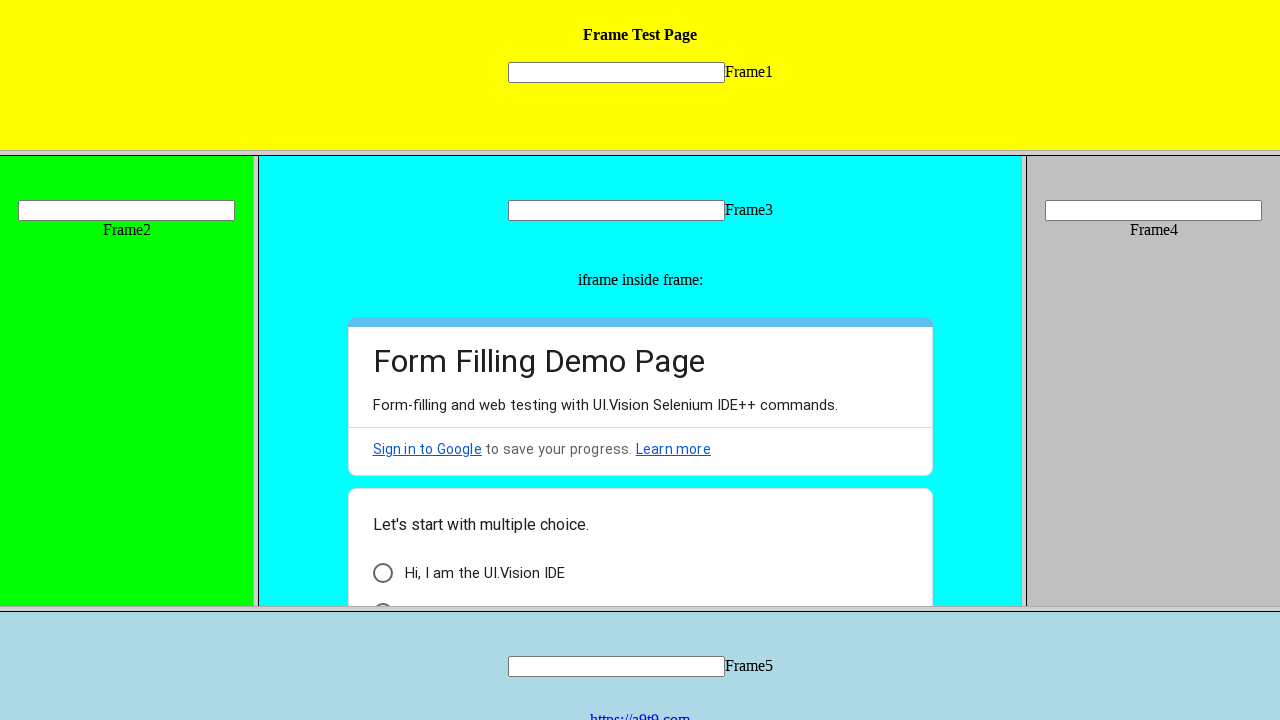

Filled input field with 'John' on frame[src='frame_1.html'] >> internal:control=enter-frame >> [name='mytext1']
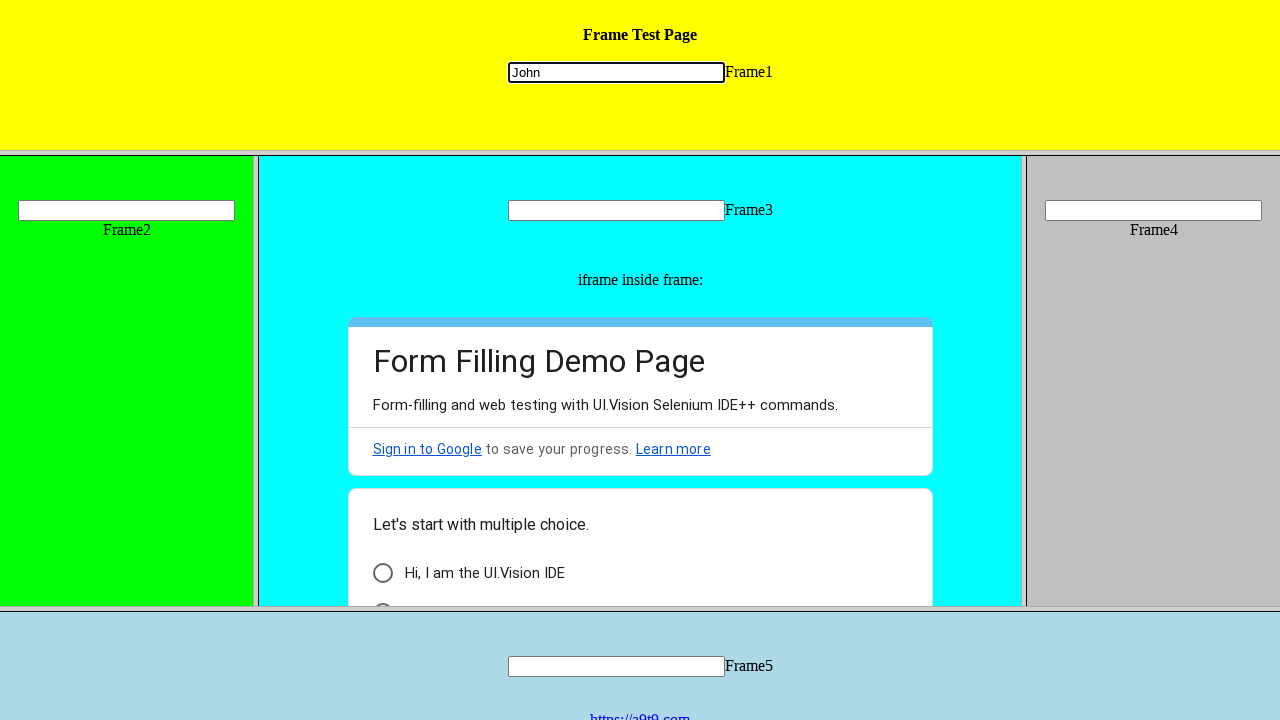

Waited 3 seconds to observe the result
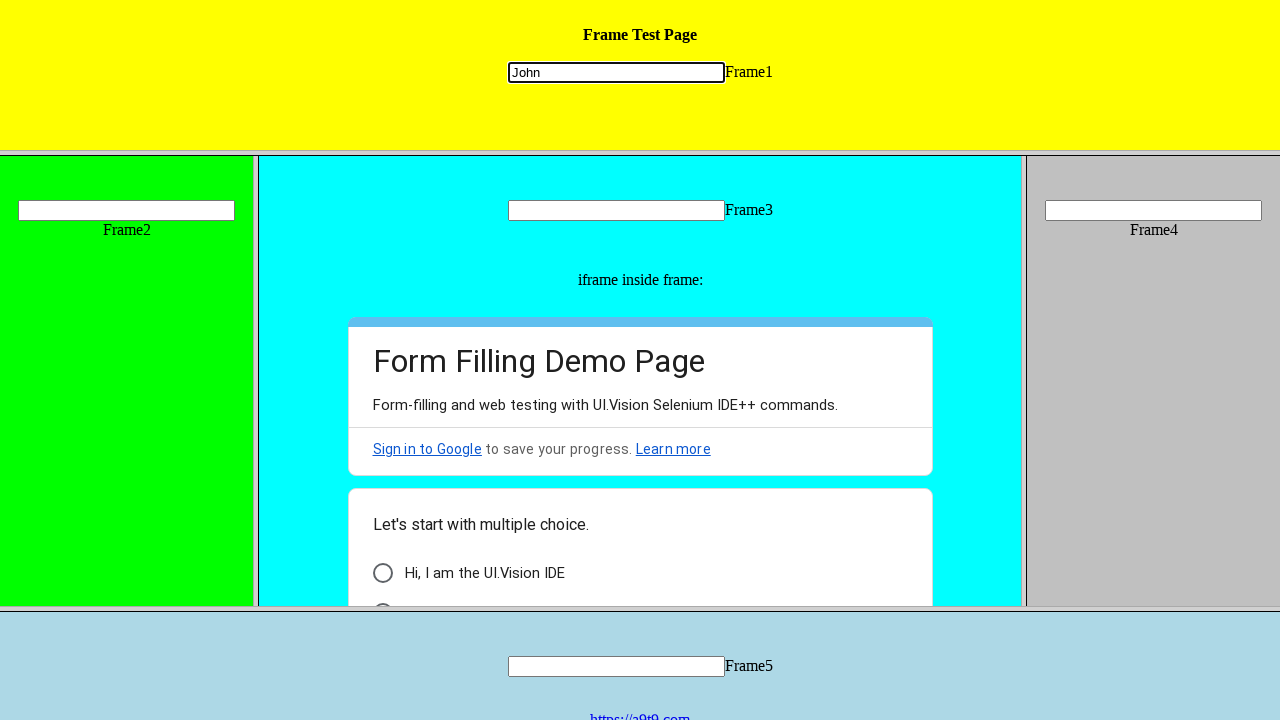

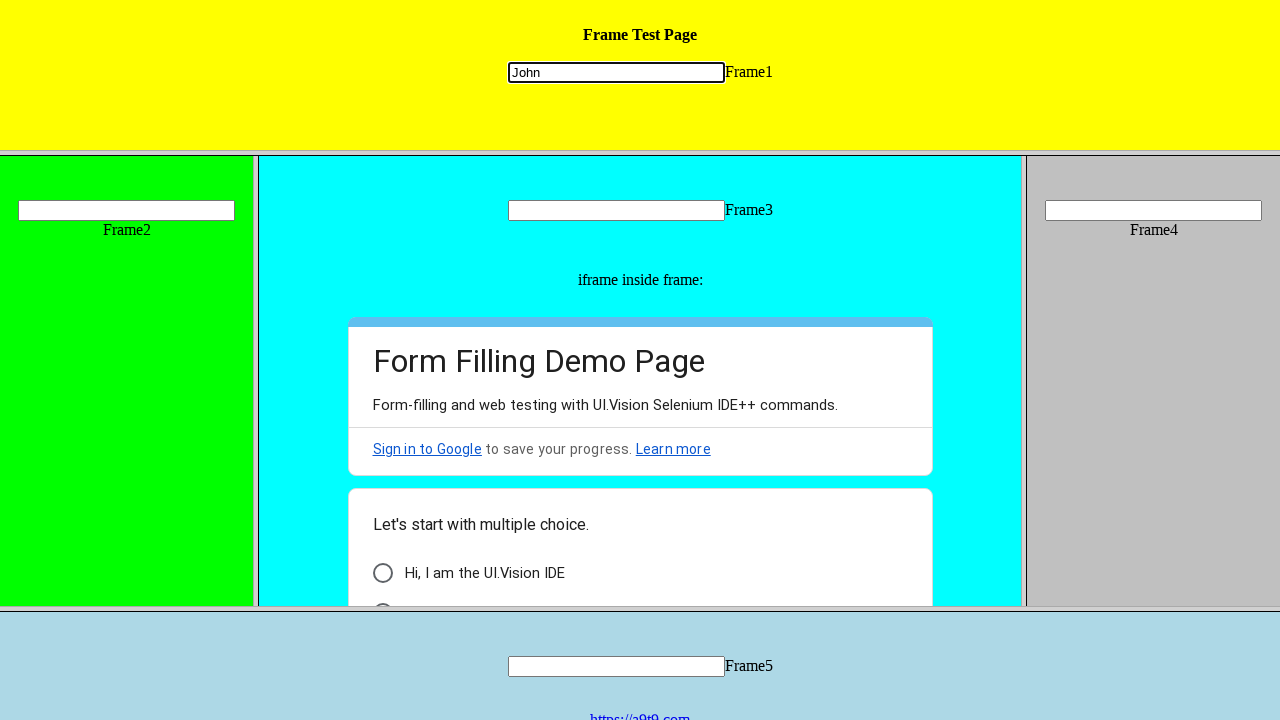